Tests radio button functionality by selecting a color radio button (blue) and a sport radio button (football) on a practice page

Starting URL: https://practice.expandtesting.com/radio-buttons

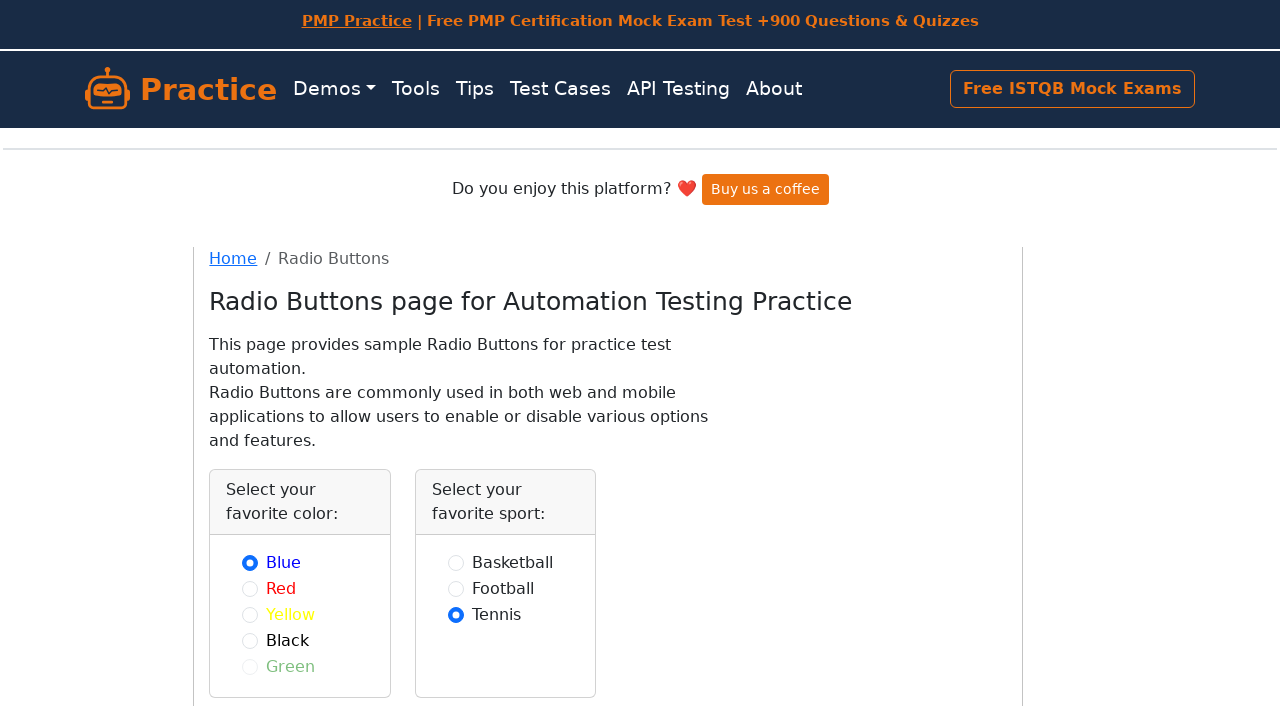

Waited for blue color radio button to be available
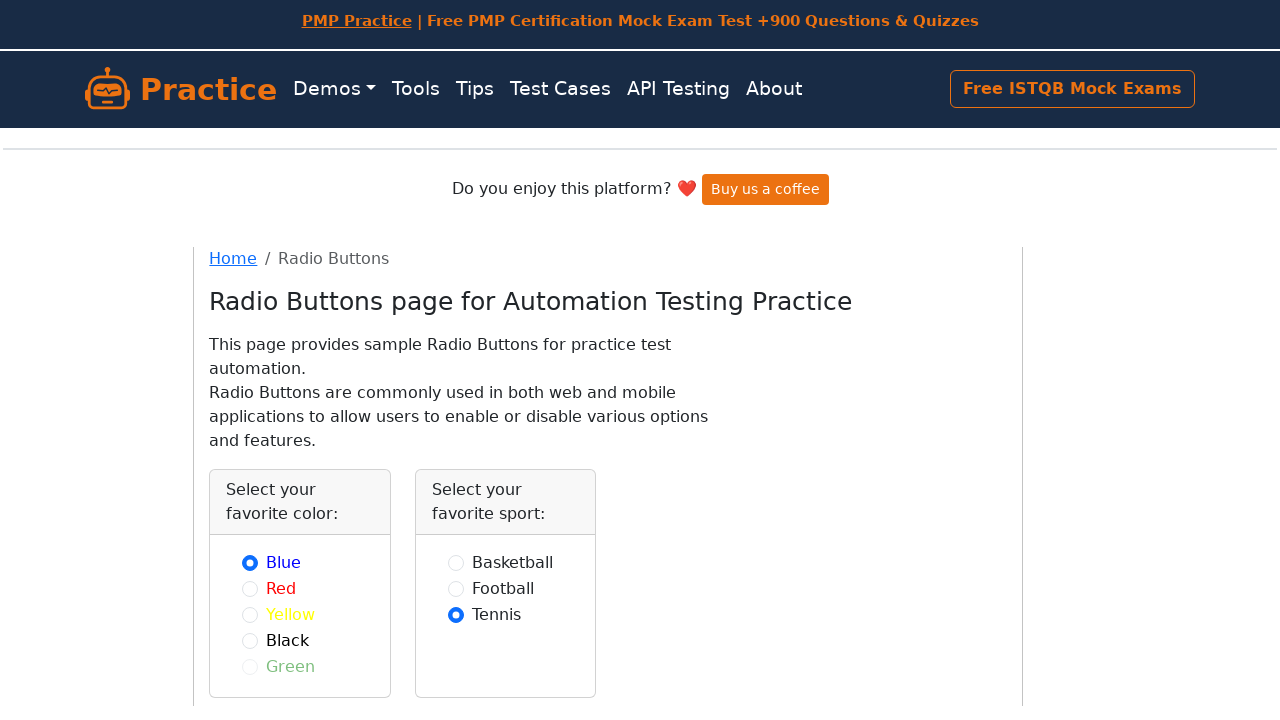

Selected blue color radio button at (250, 562) on #blue
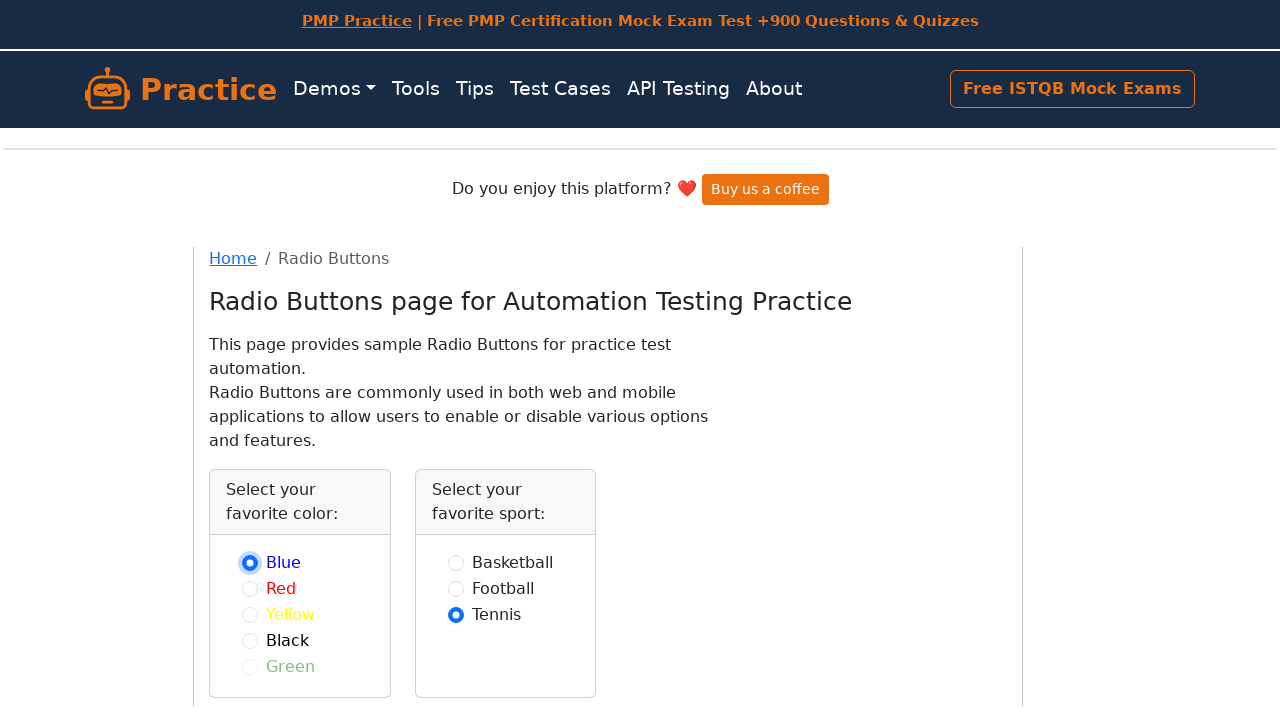

Waited for football sport radio button to be available
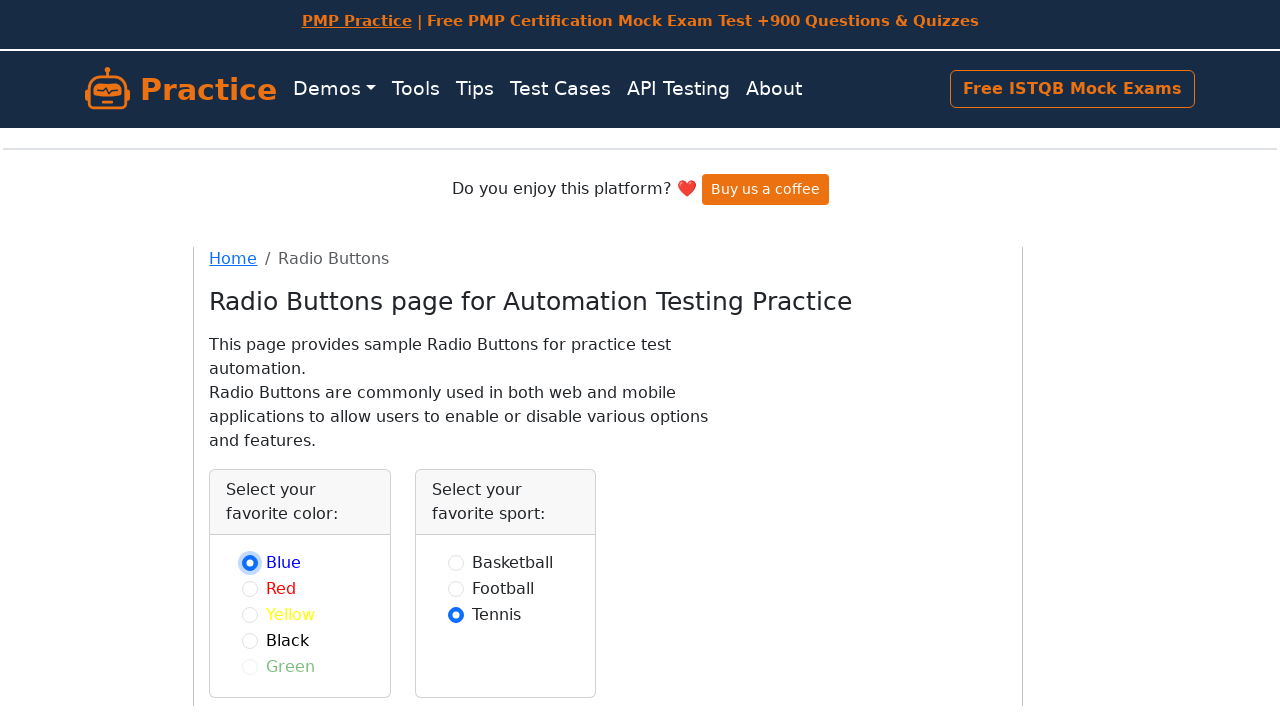

Selected football sport radio button at (456, 588) on #football
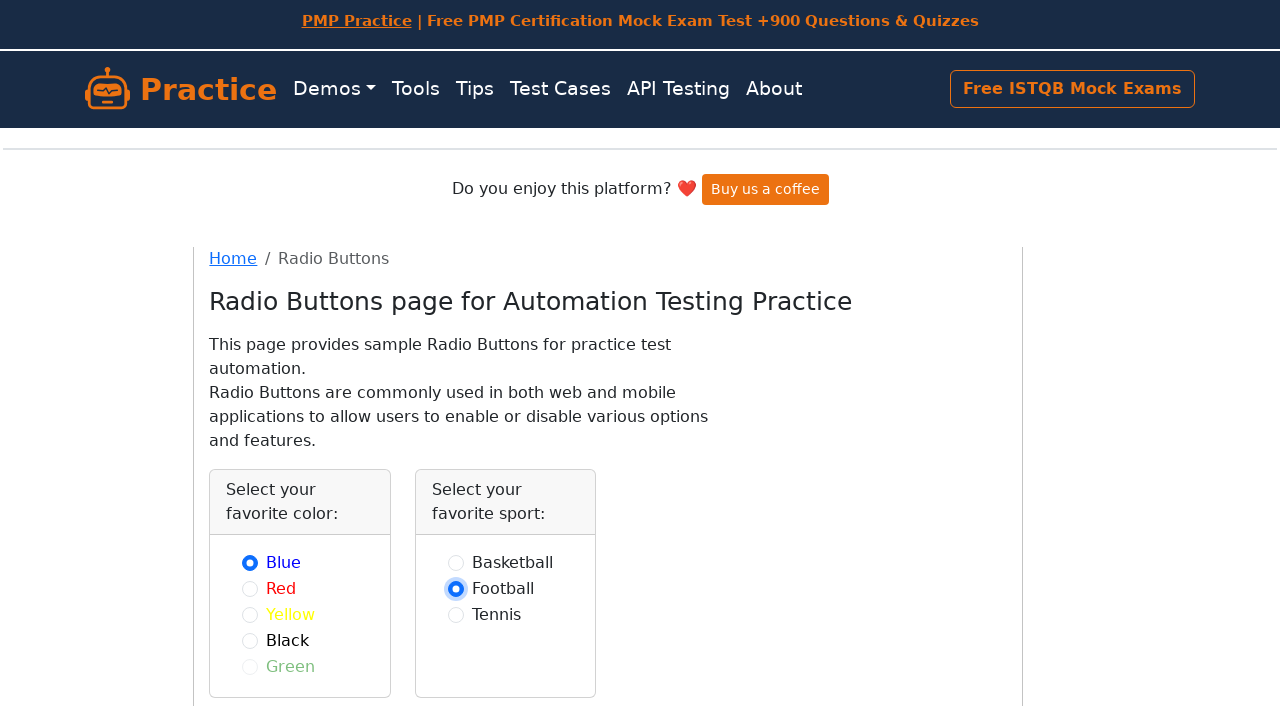

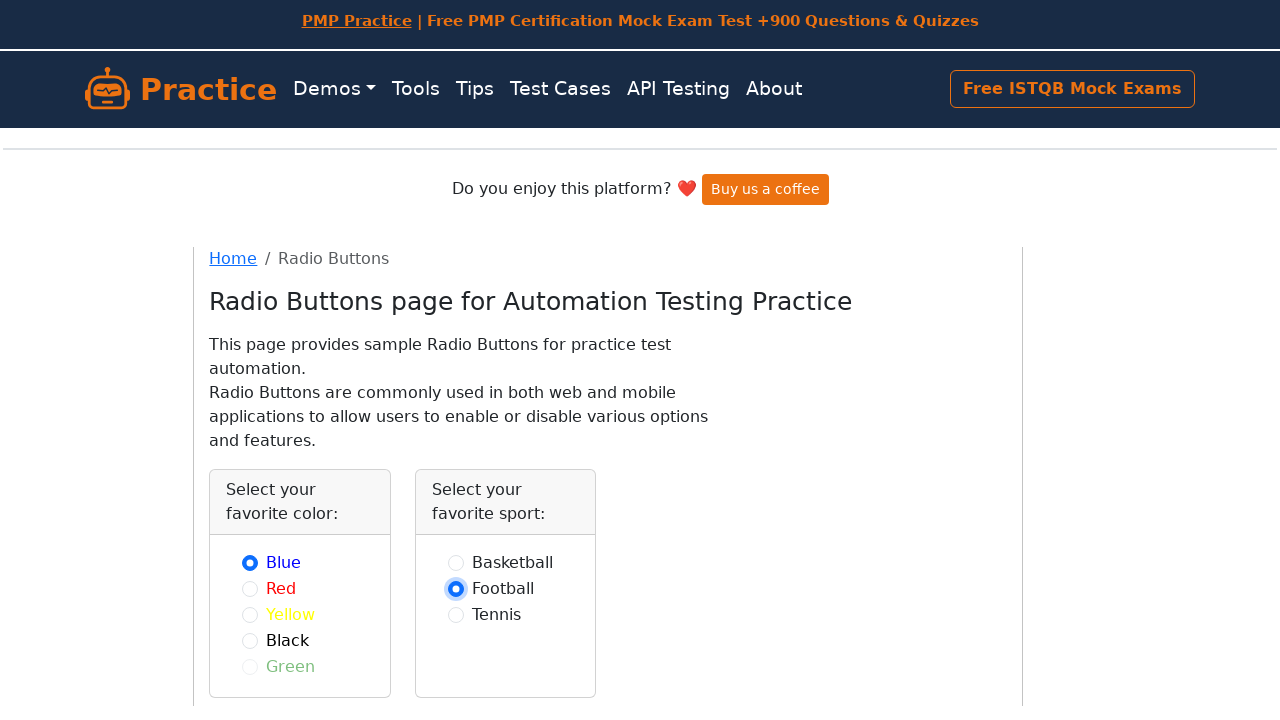